Tests multi-select dropdown functionality by scrolling to the element and performing various select and deselect operations using different selection methods (by index, by value, by visible text).

Starting URL: https://trytestingthis.netlify.app/

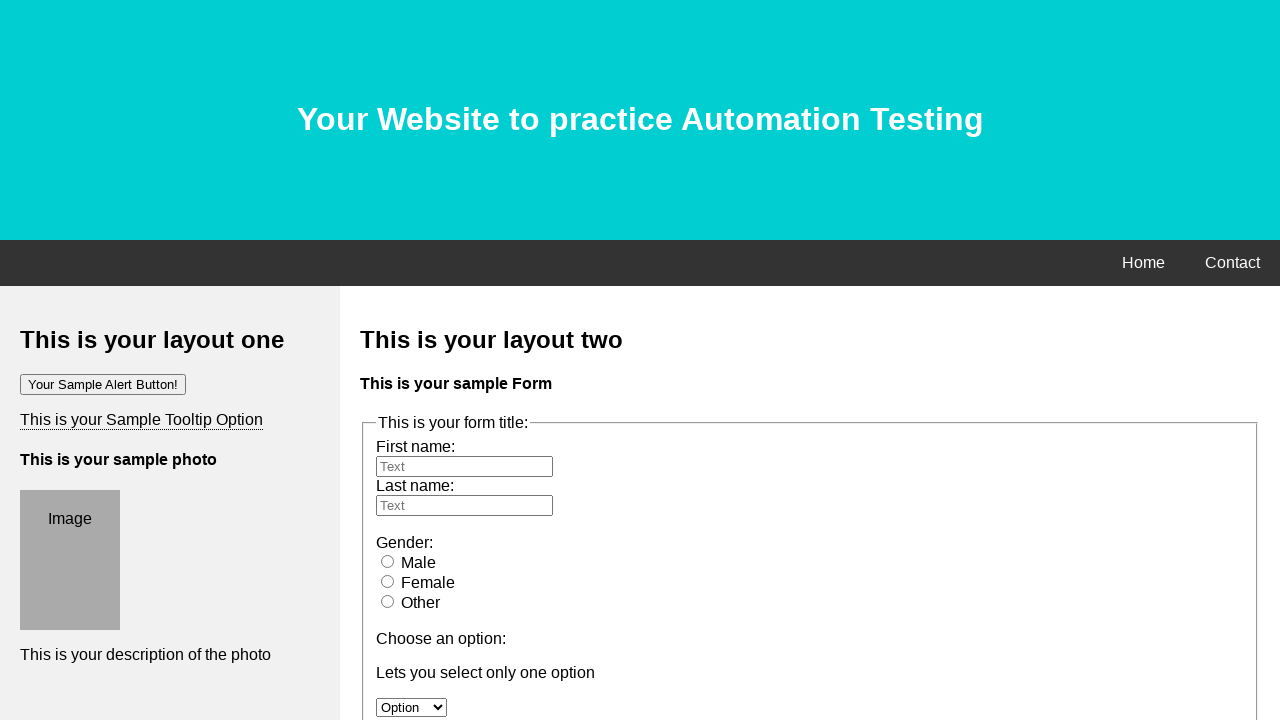

Scrolled down 800px to reveal the multi-select dropdown
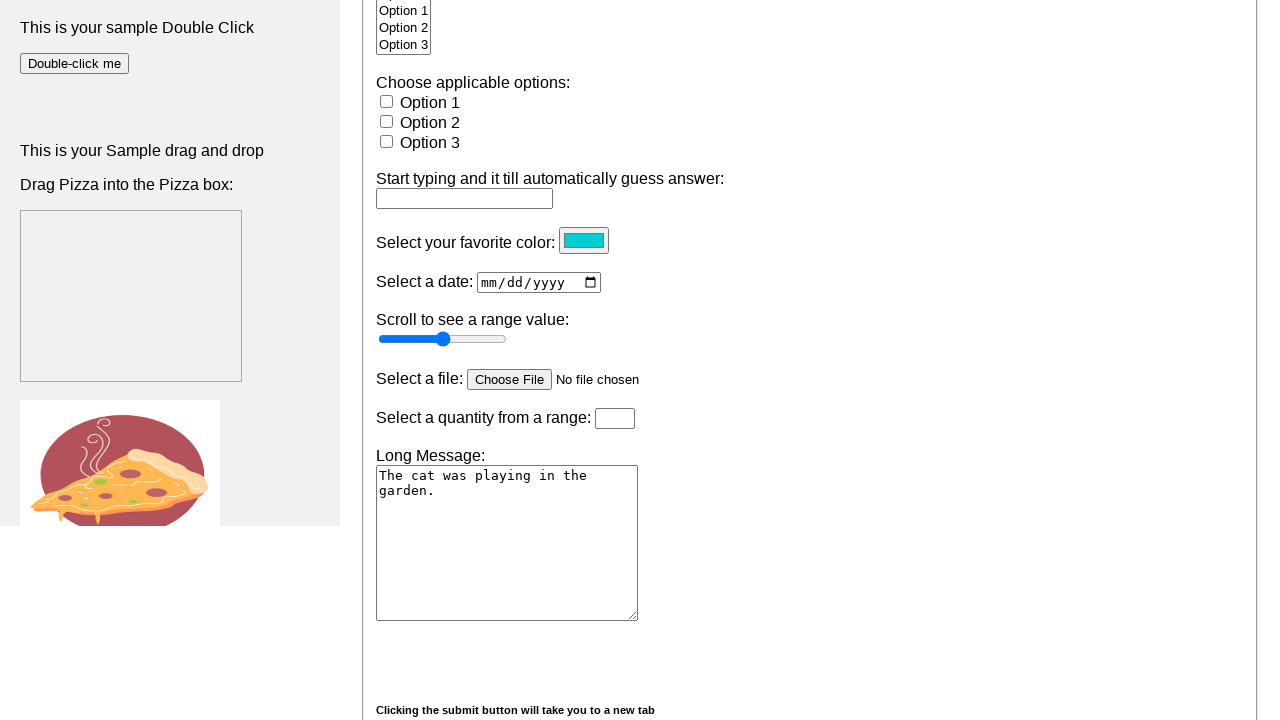

Selected option by index 1 (second option) in multi-select dropdown on #owc
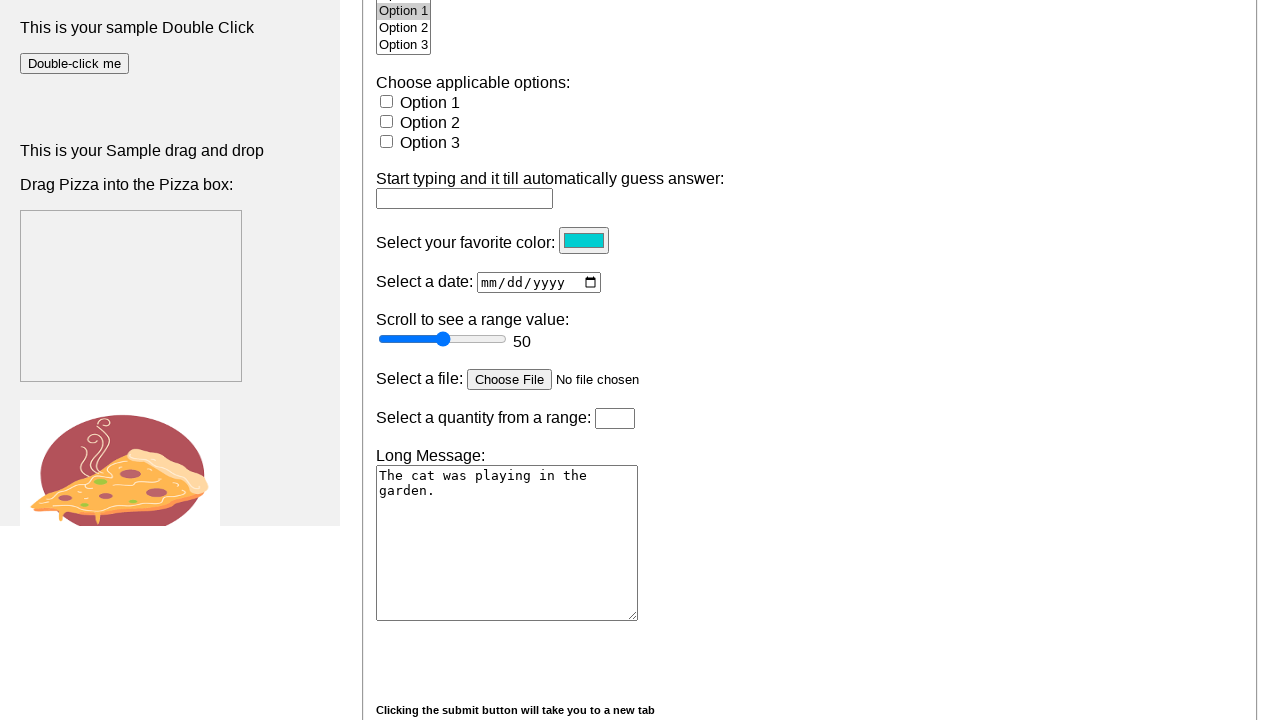

Waited 1 second for visual confirmation
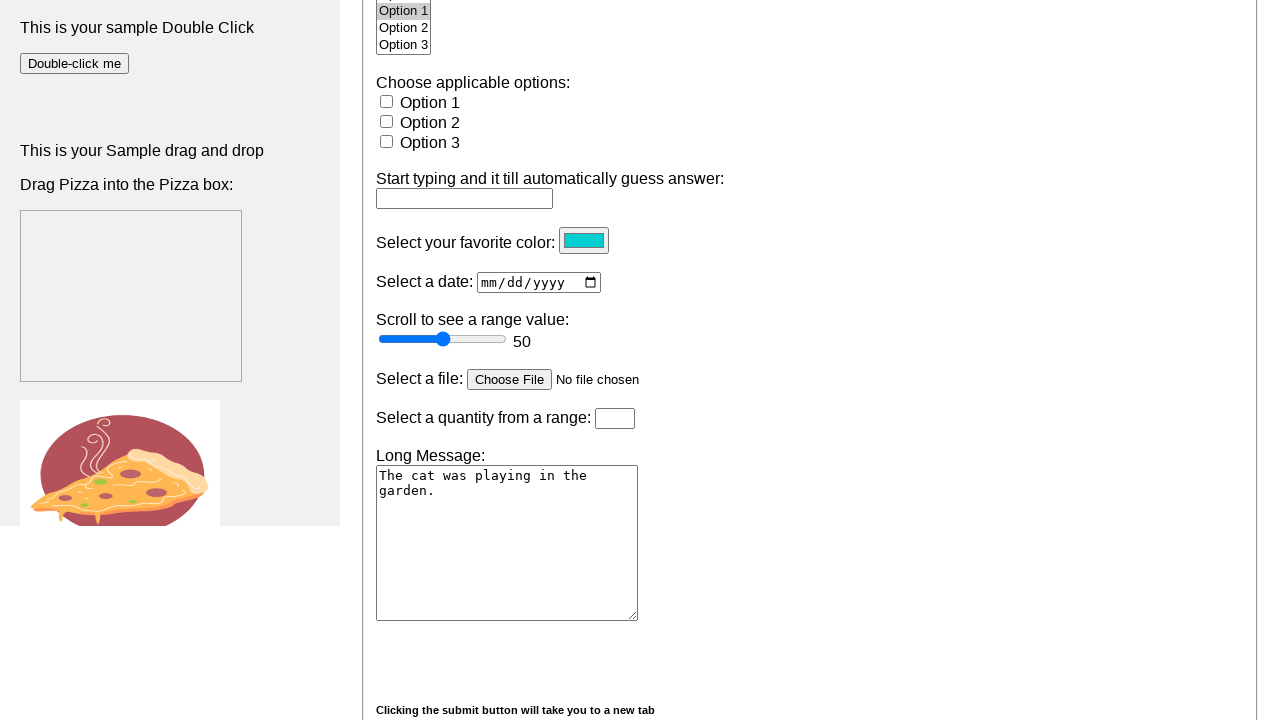

Selected option by value 'option 2' on #owc
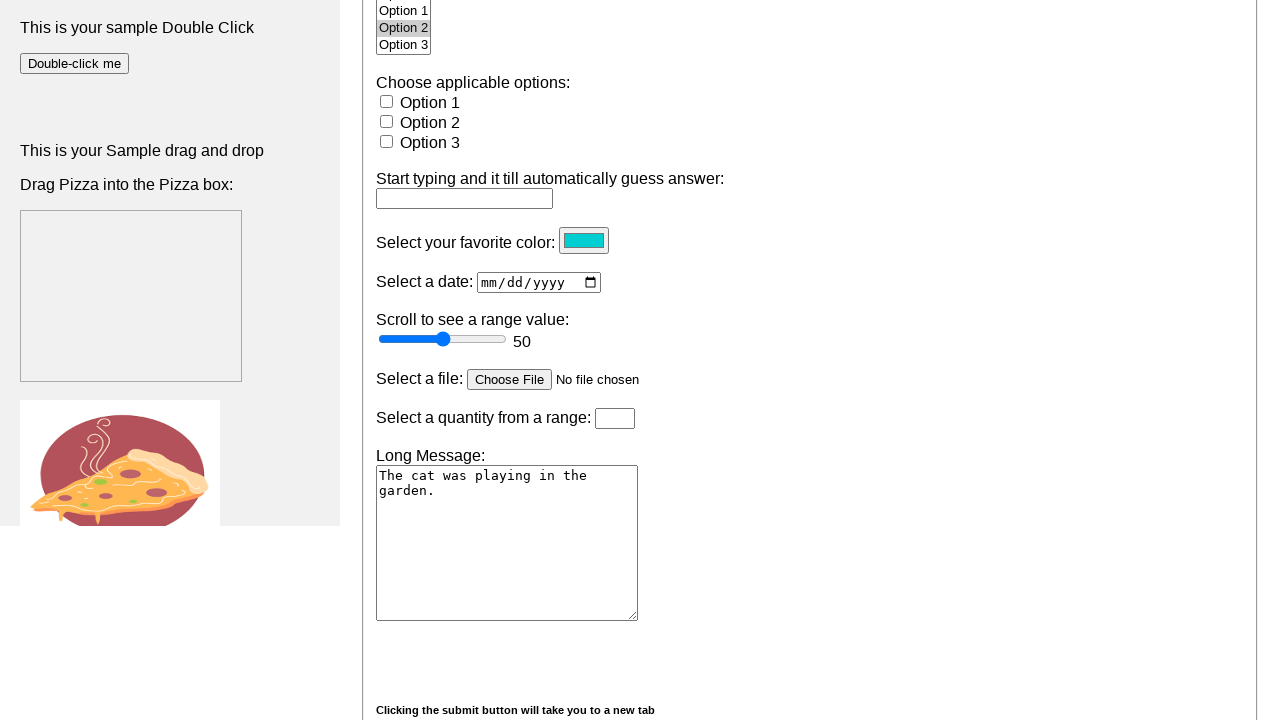

Waited 1 second
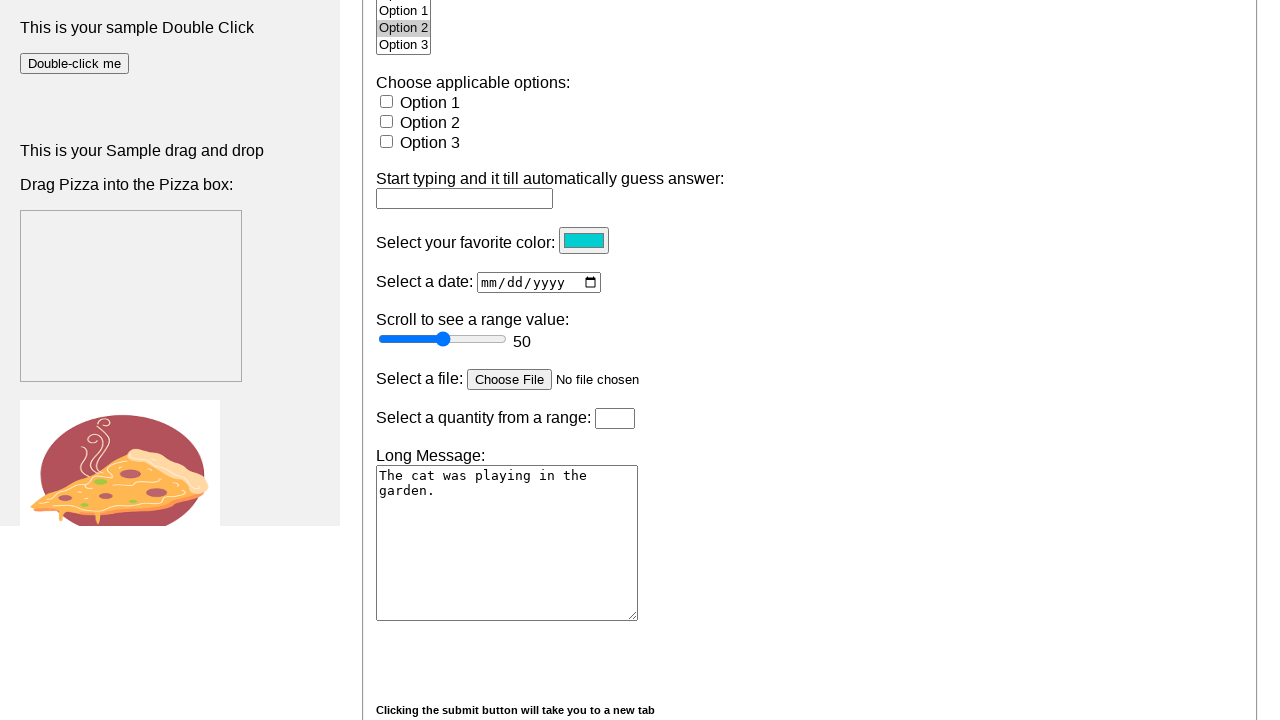

Selected Option 3 by visible text label on #owc
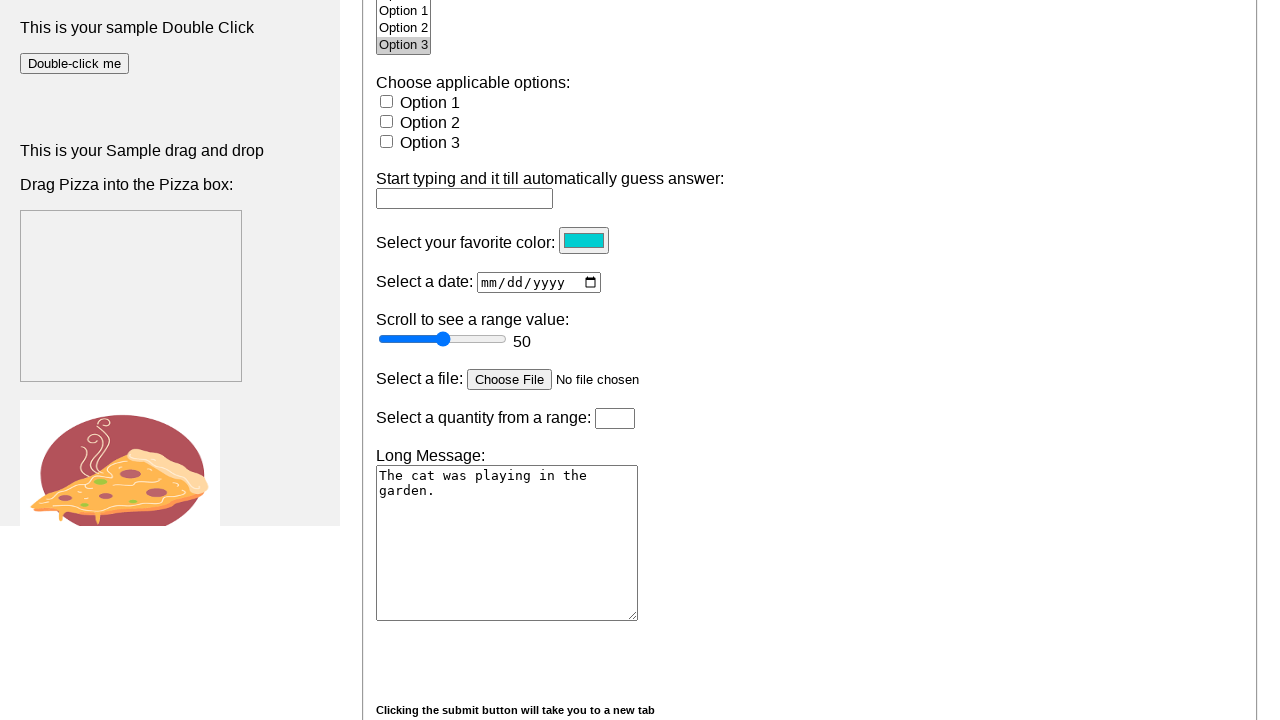

Waited 1 second
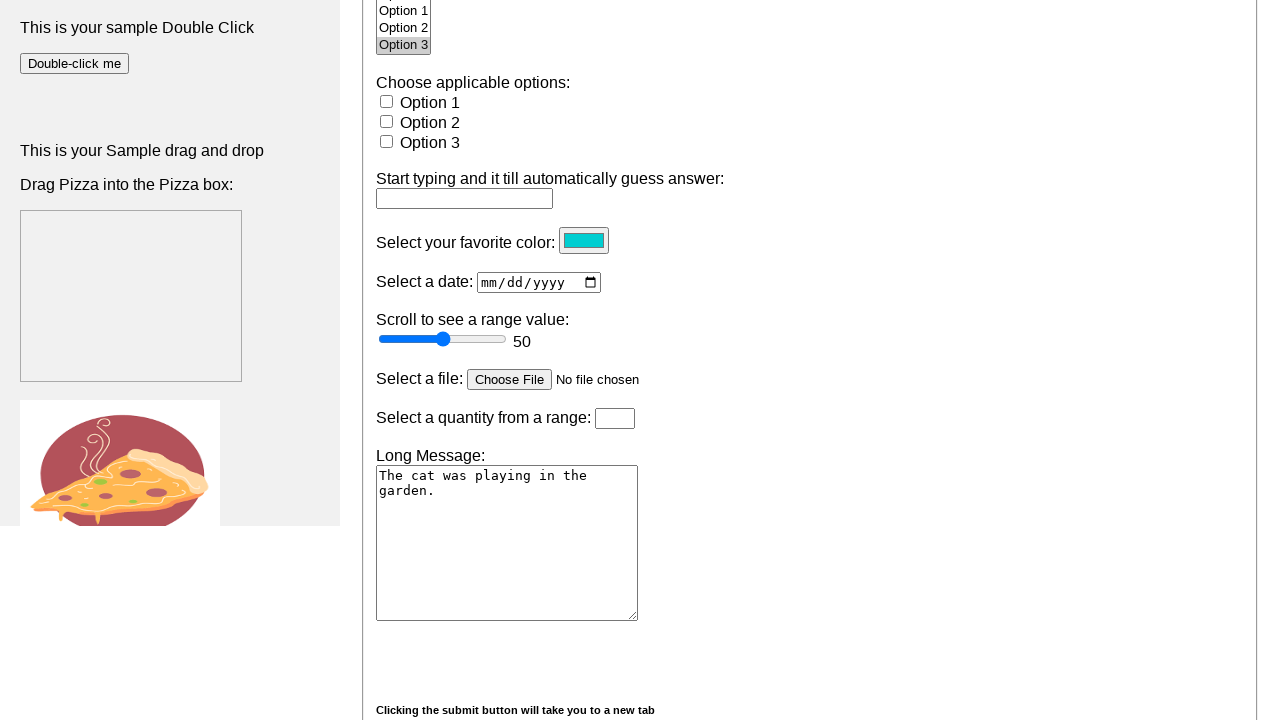

Deselected Option 3 by keeping only 'option 2' selected on #owc
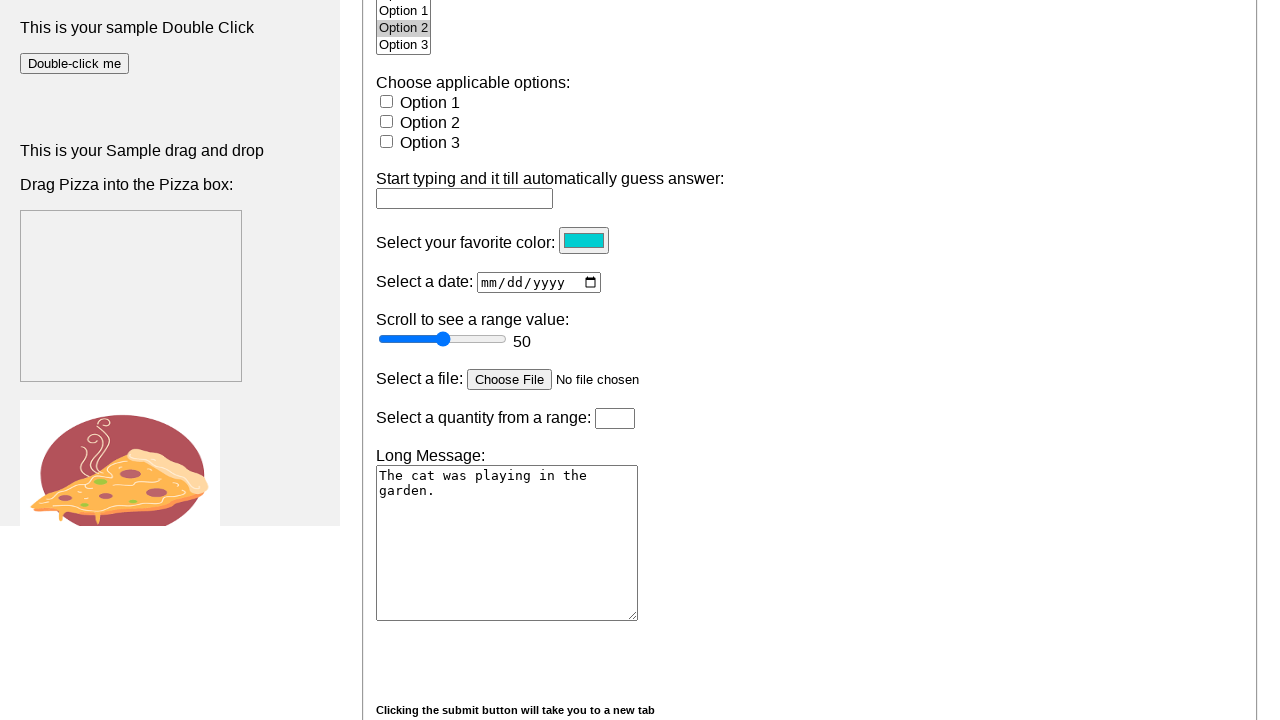

Waited 1 second
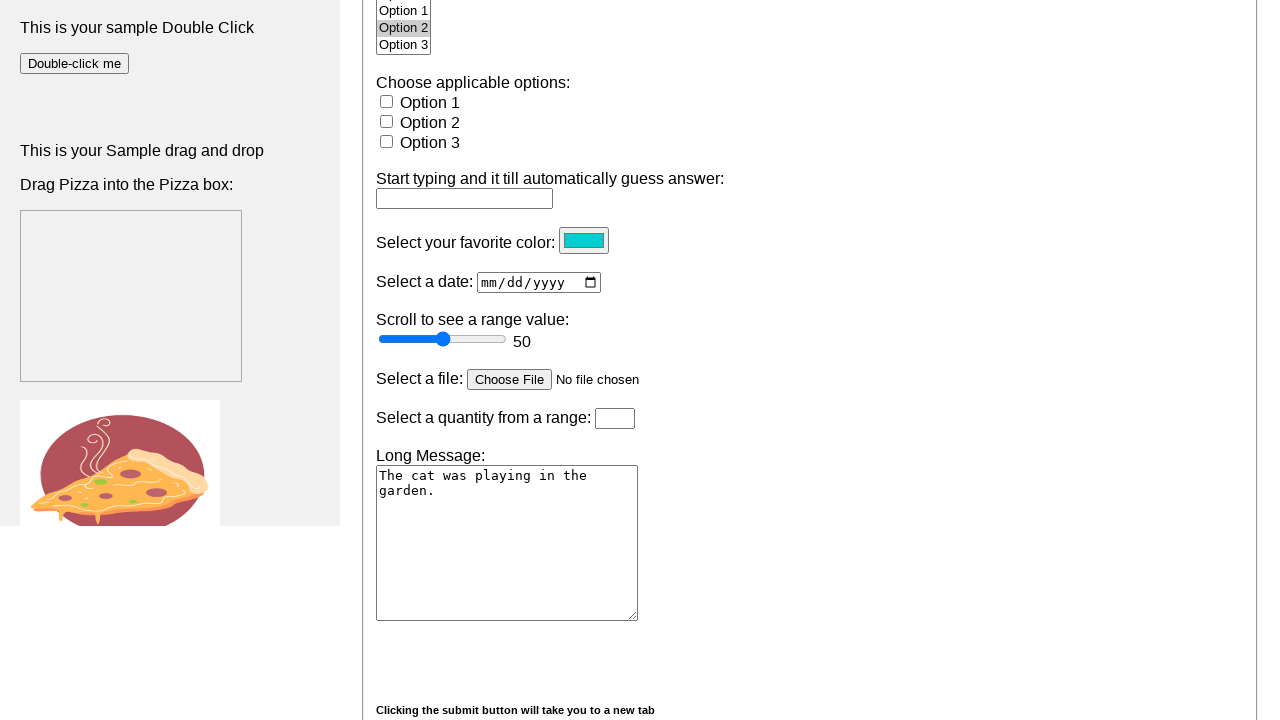

Deselected all options by passing empty array on #owc
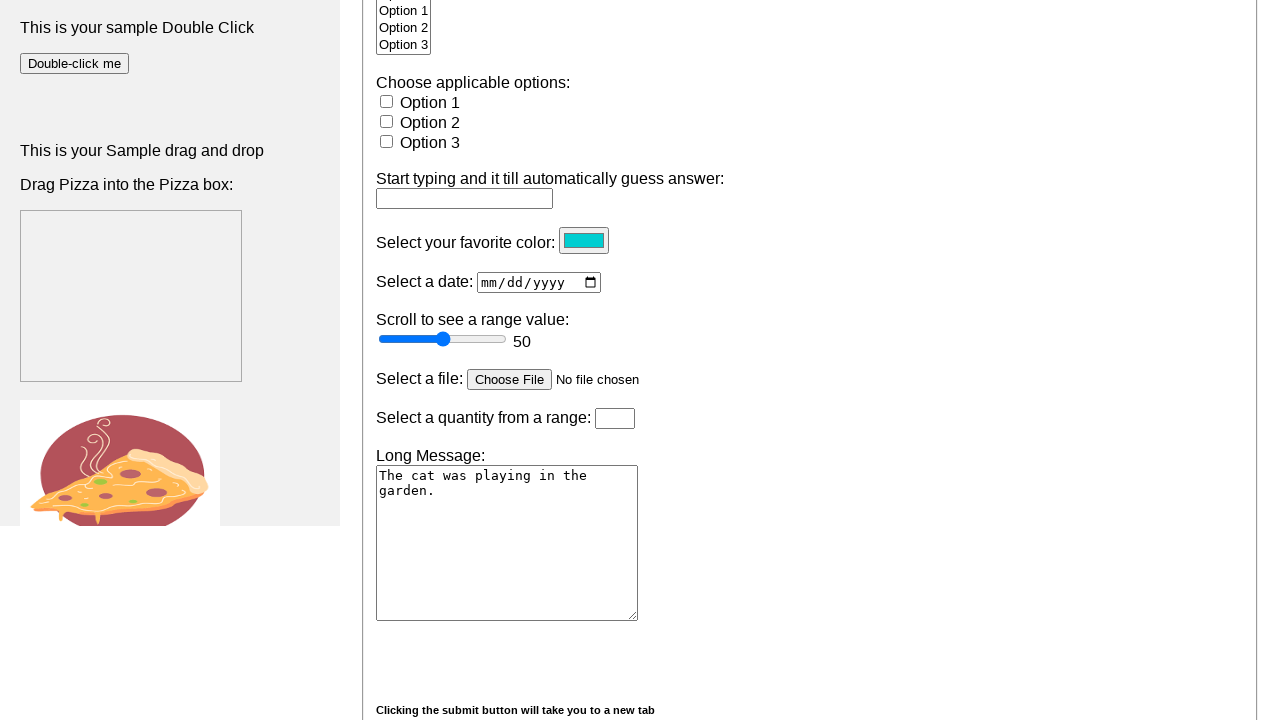

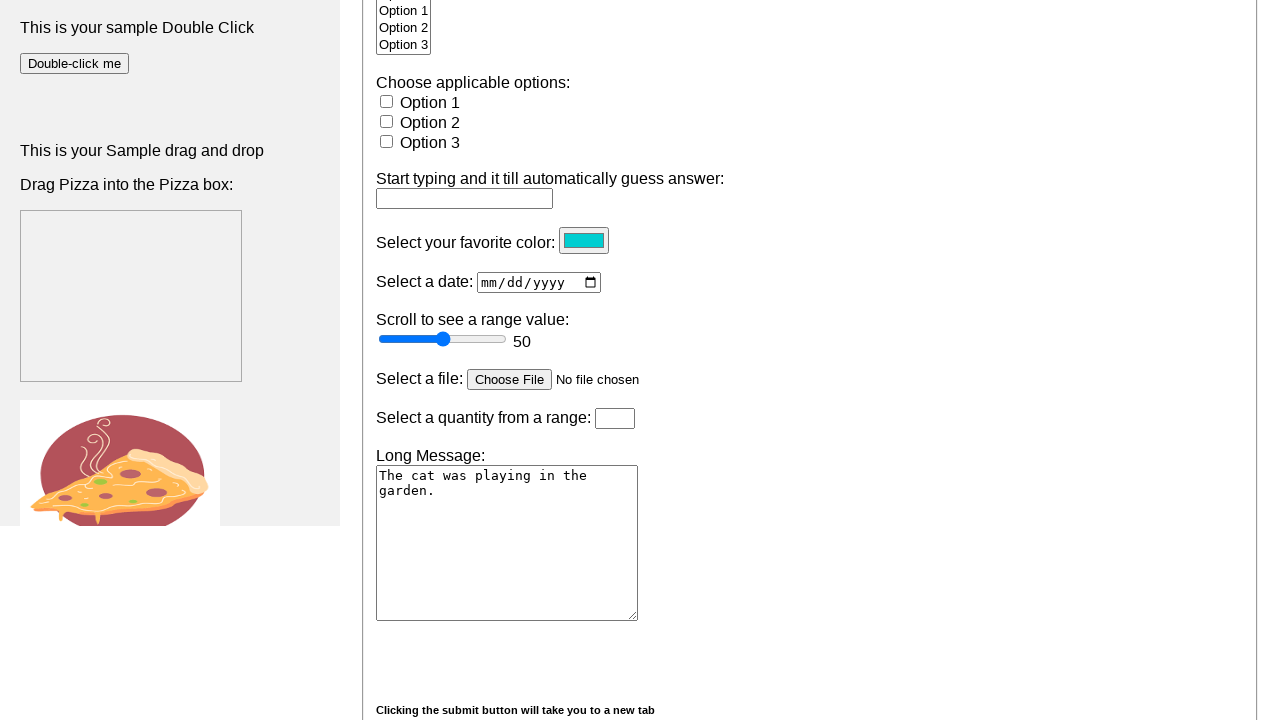